Tests the Alaska Fish & Game sport fishing survey interface by selecting a year from the dropdown, choosing a catch type radio button, clicking "Get Data" to view results, and clicking the download link to verify the export functionality is accessible.

Starting URL: http://www.adfg.alaska.gov/sf/sportfishingsurvey/index.cfm?ADFG=region.home

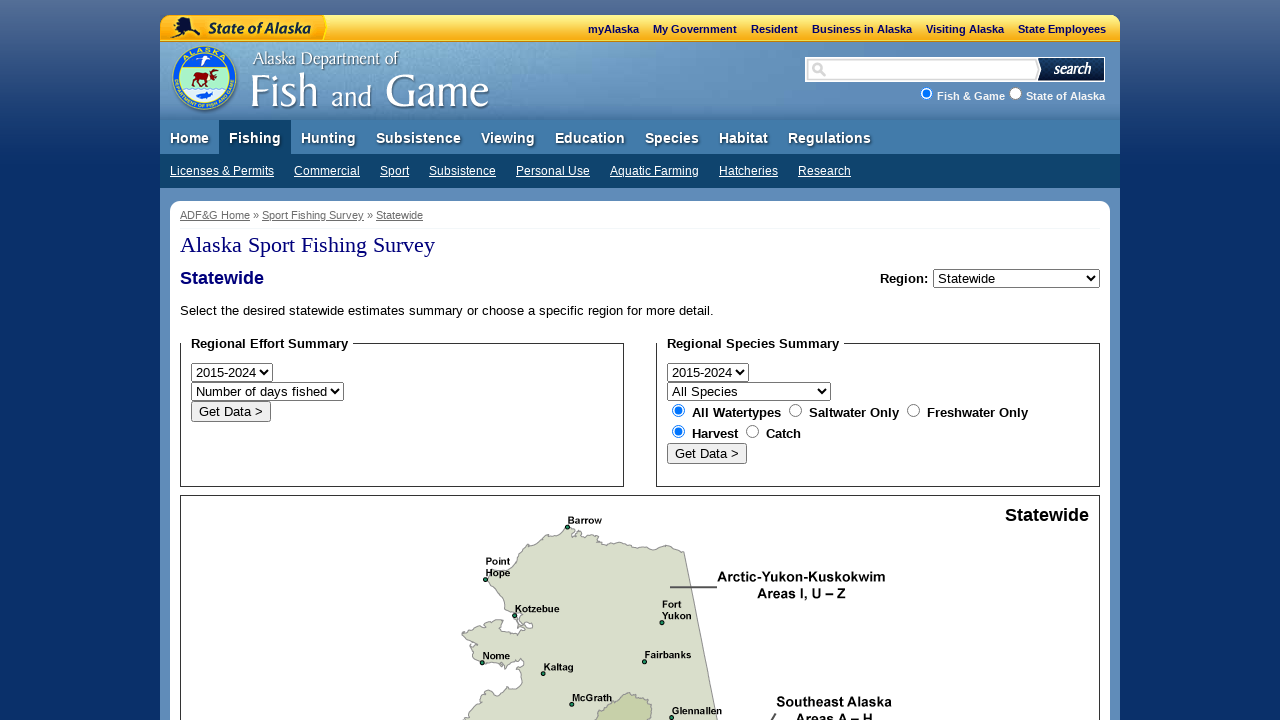

Selected year 2023 from dropdown menu on select[name='year']
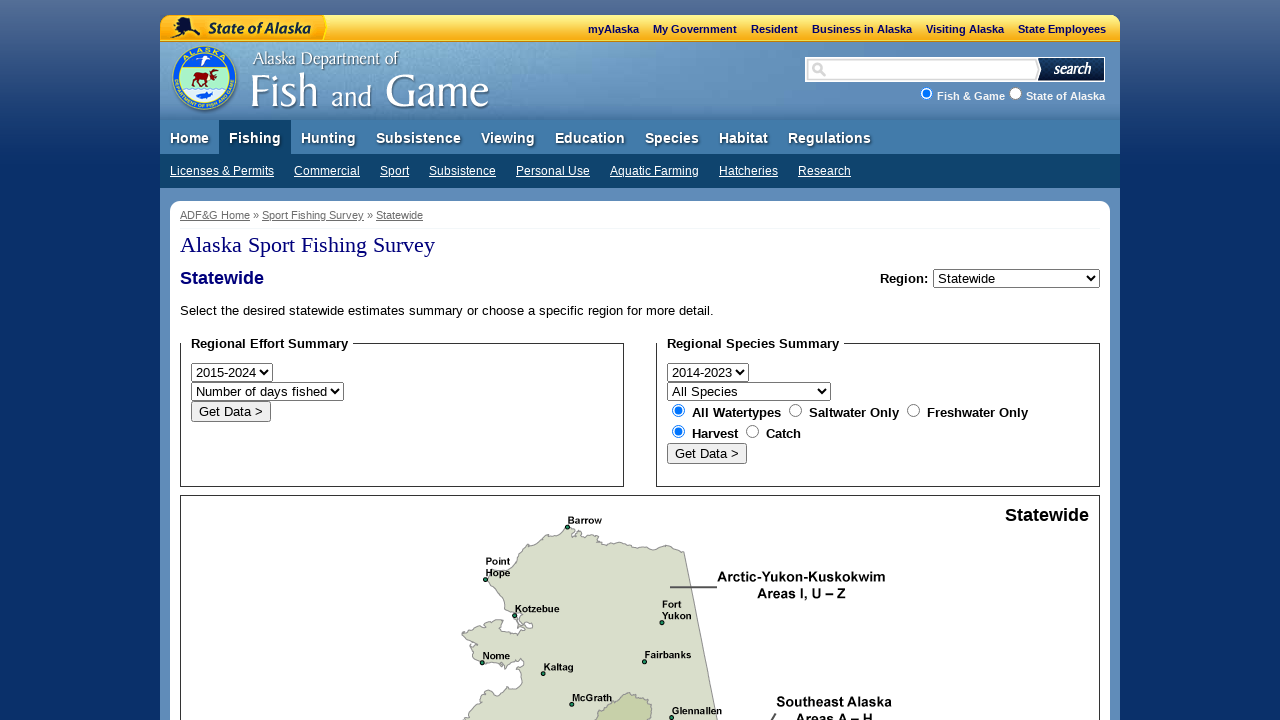

Clicked 'Catch' radio button at (753, 431) on #optRecTypeCatch
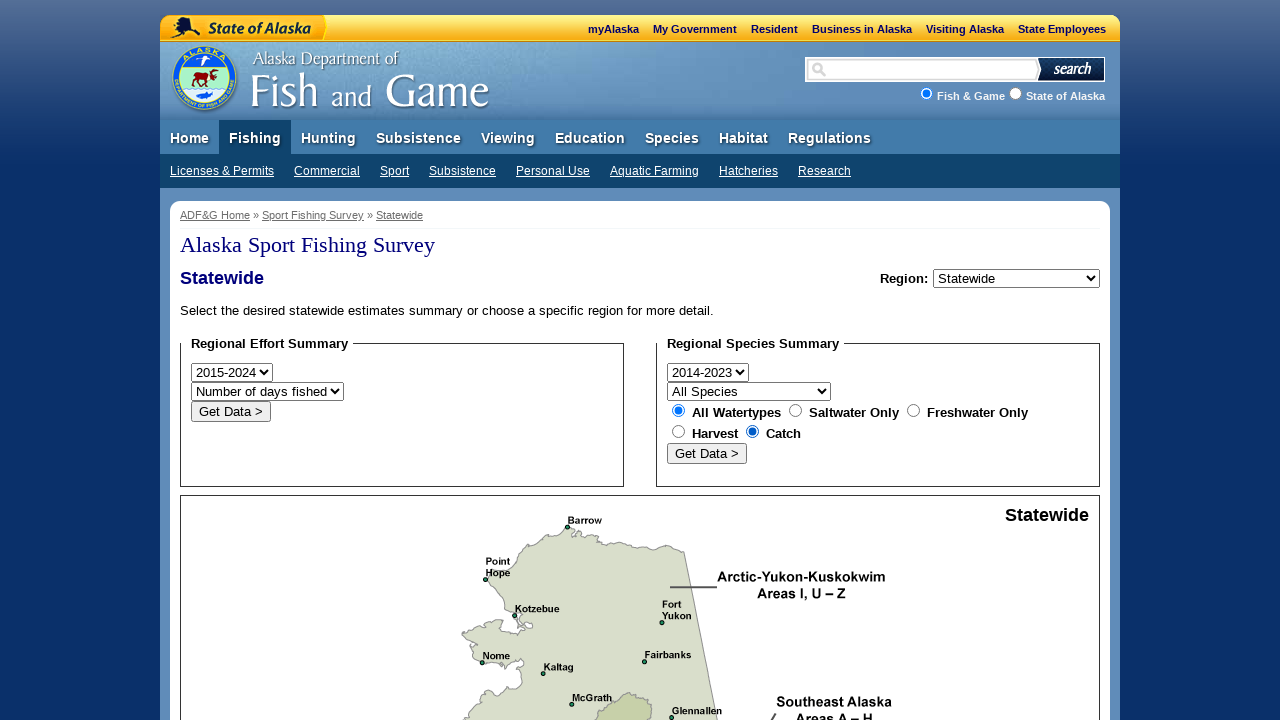

Clicked 'Get Data' button to retrieve survey results at (707, 453) on input[value='Get Data >']
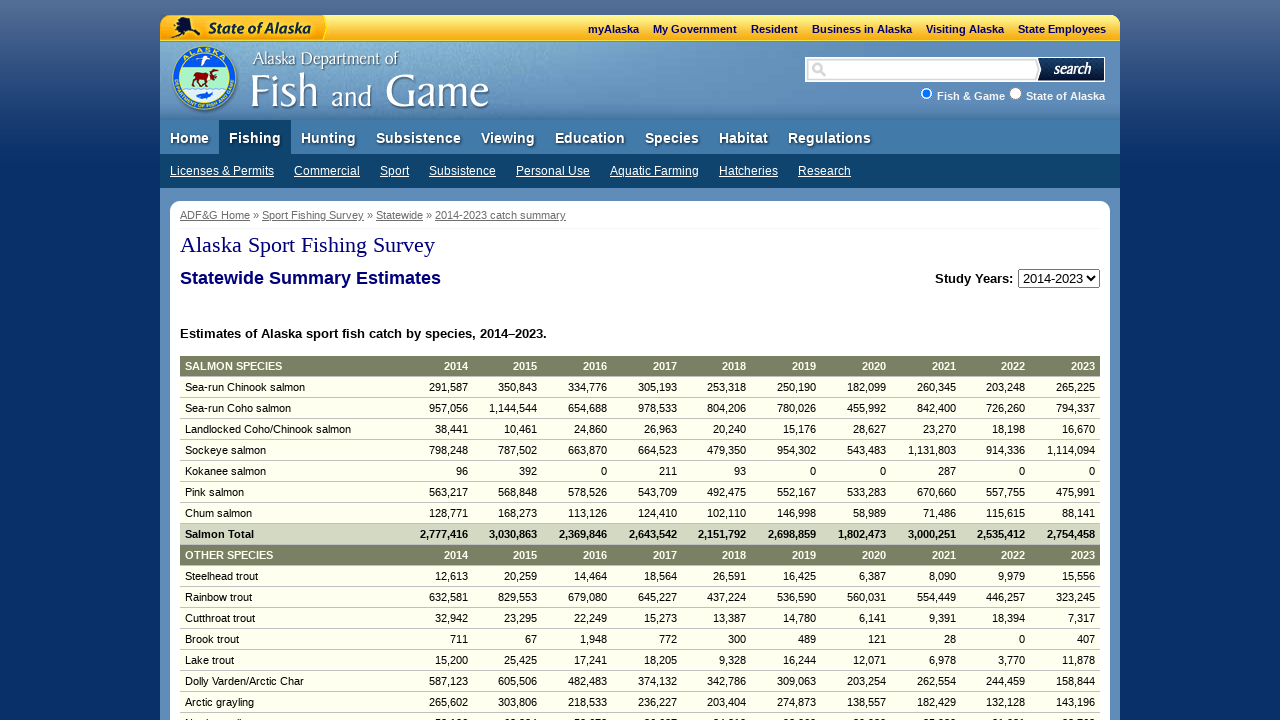

Export link appeared on results page
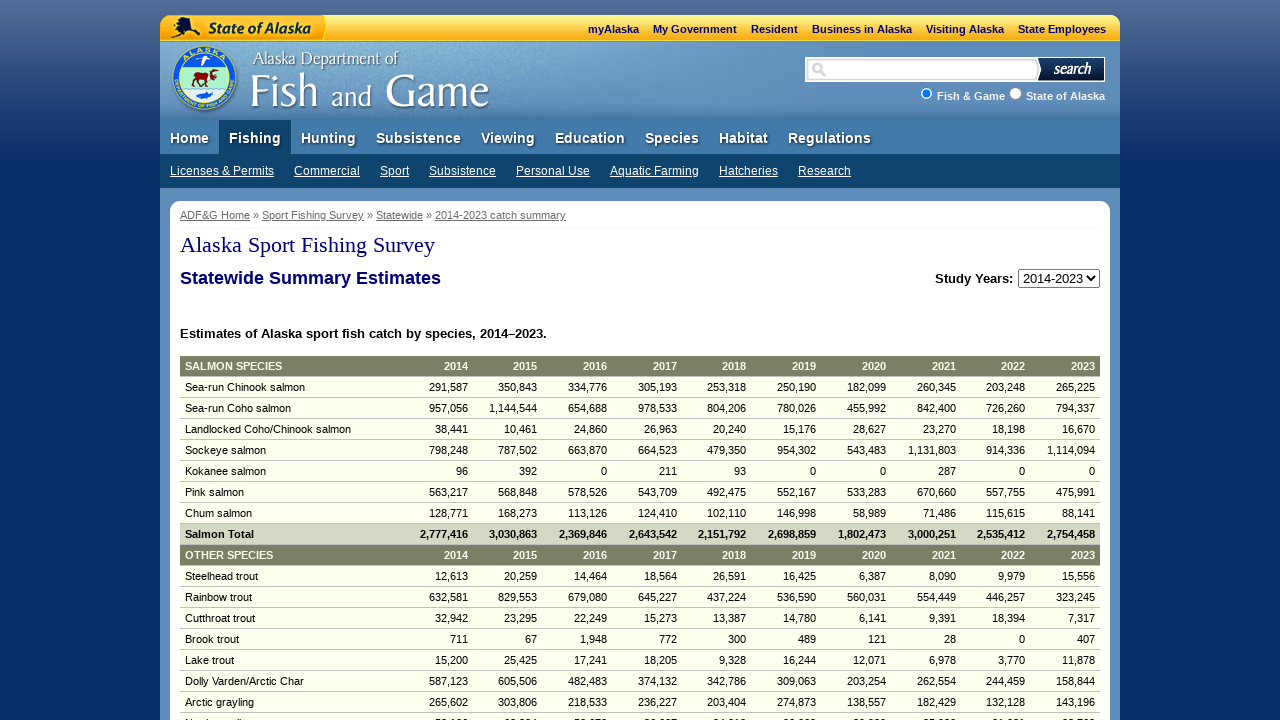

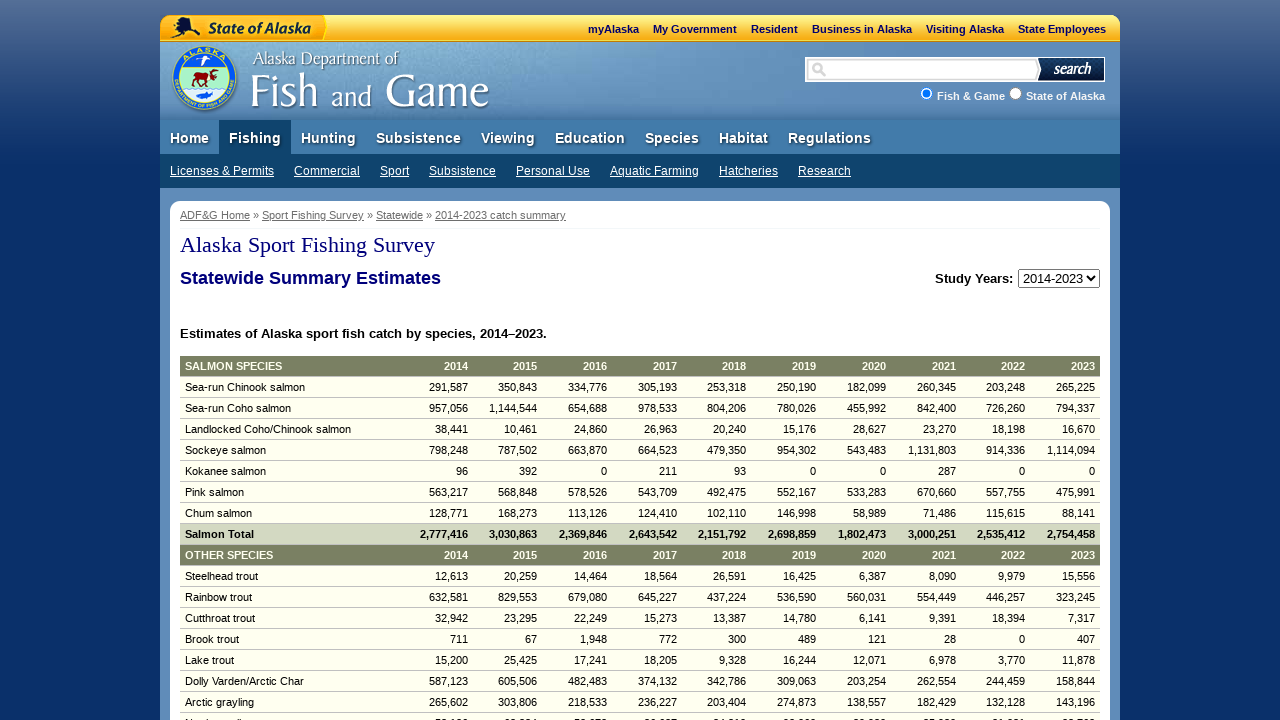